Tests United Airlines flight search functionality by entering origin (New York, NY) and destination (Orlando, FL) cities, selecting them from autocomplete suggestions, and clicking the Find Flights button to view results.

Starting URL: https://www.united.com/en/us

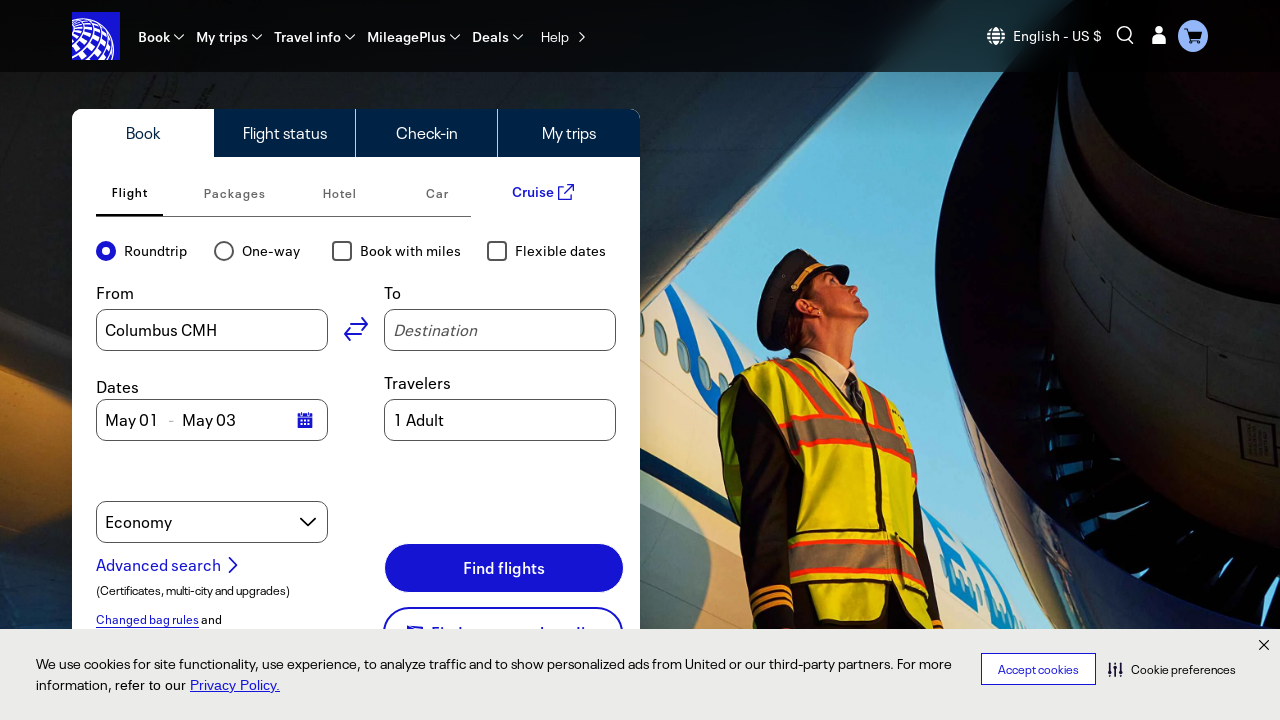

Page loaded and network idle state reached
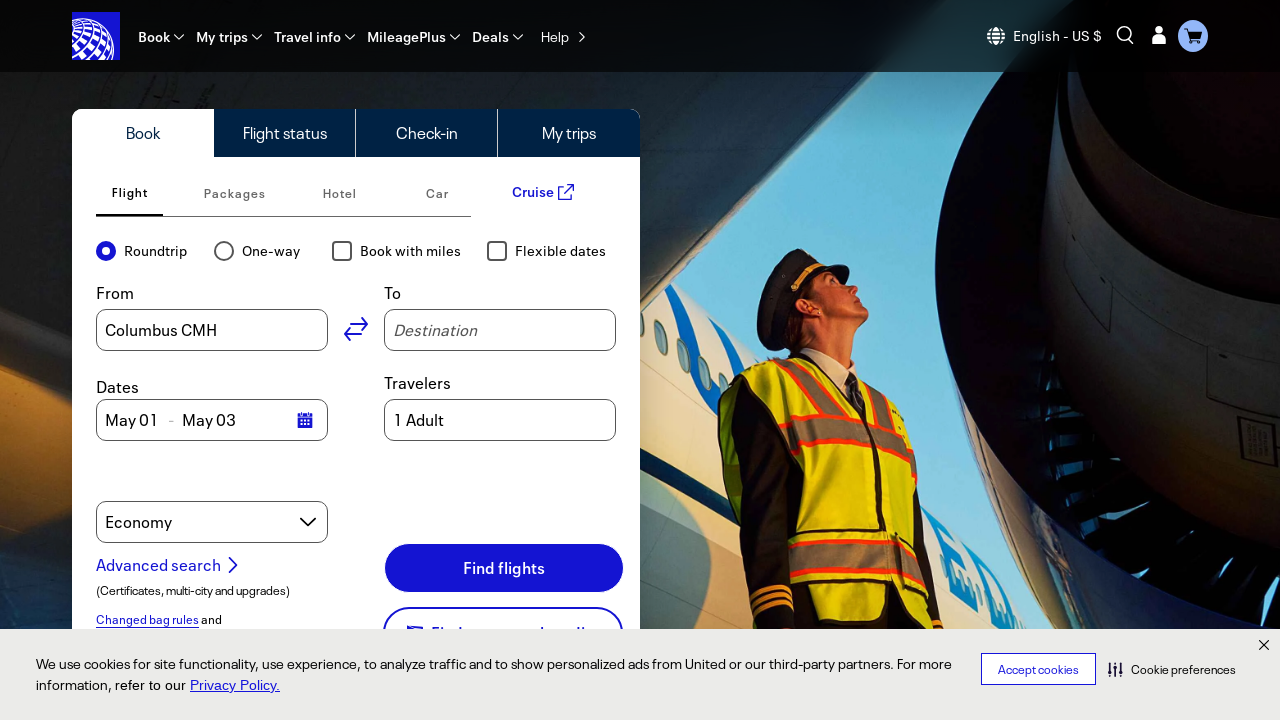

Clicked on origin input field at (212, 330) on input[placeholder="Origin"]
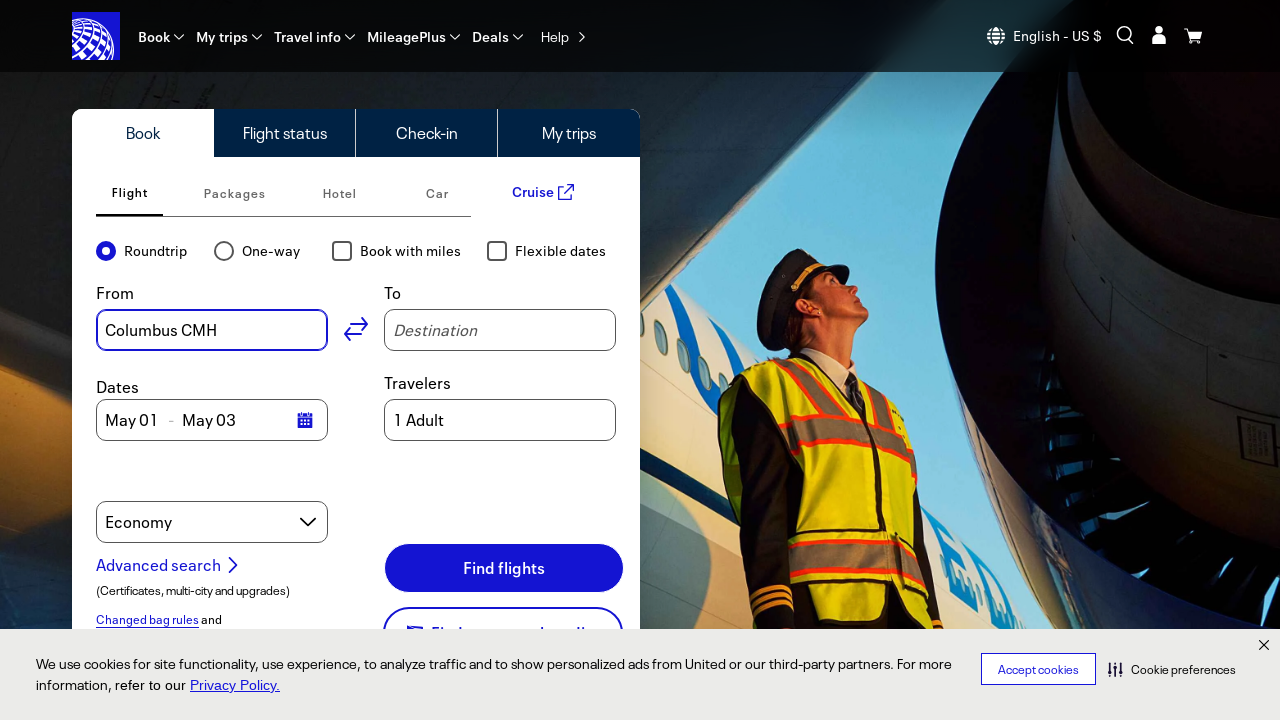

Waited 500ms for origin field interaction
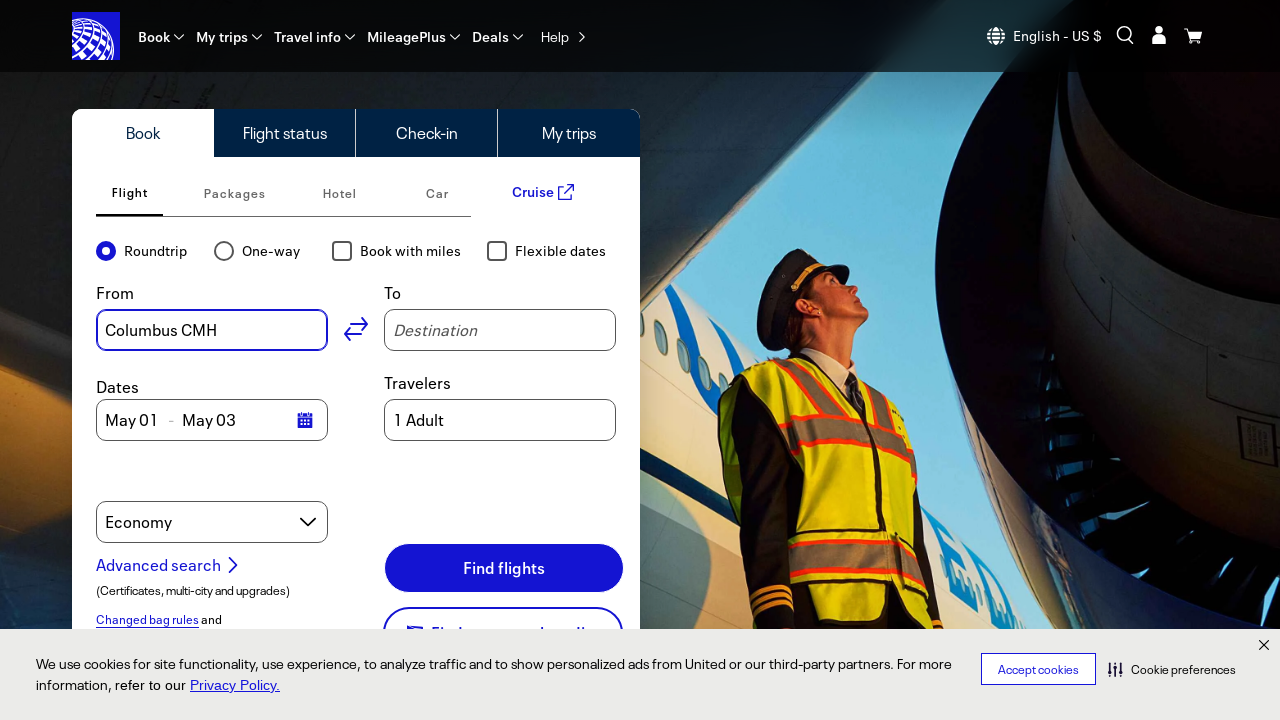

Filled origin field with 'New York, NY' on input[placeholder="Origin"]
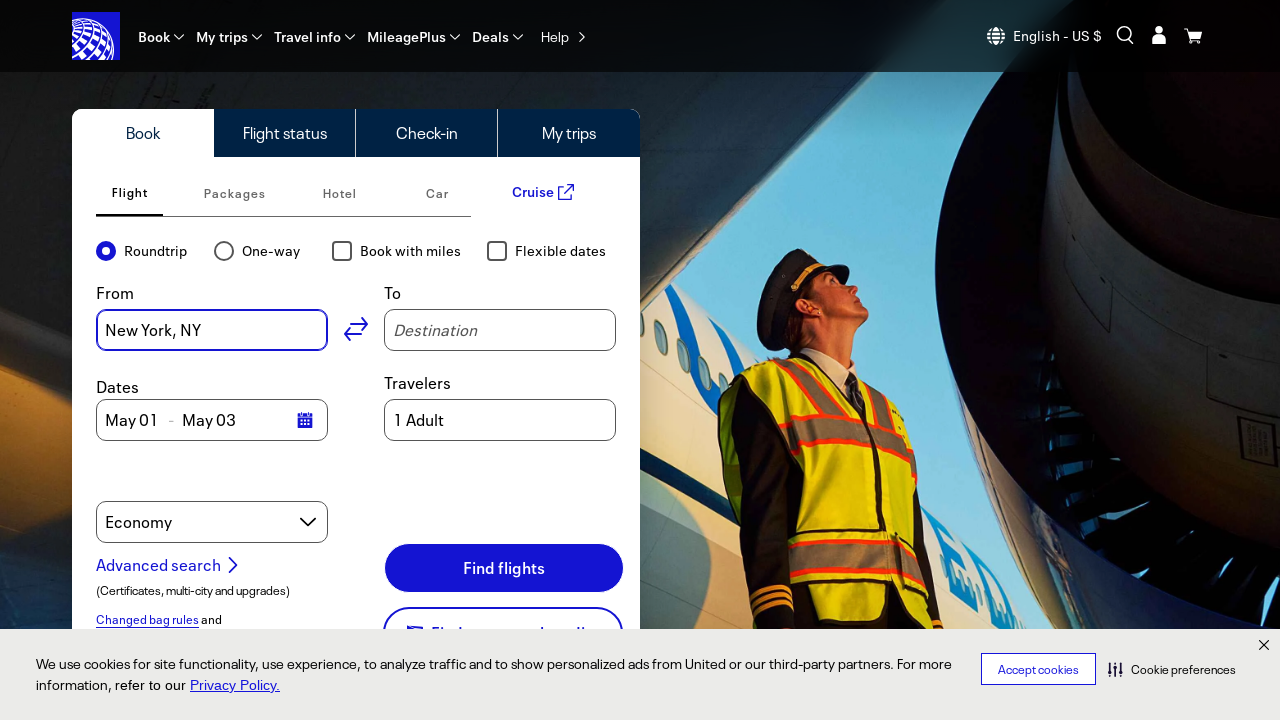

Waited 1200ms for autocomplete suggestions to appear
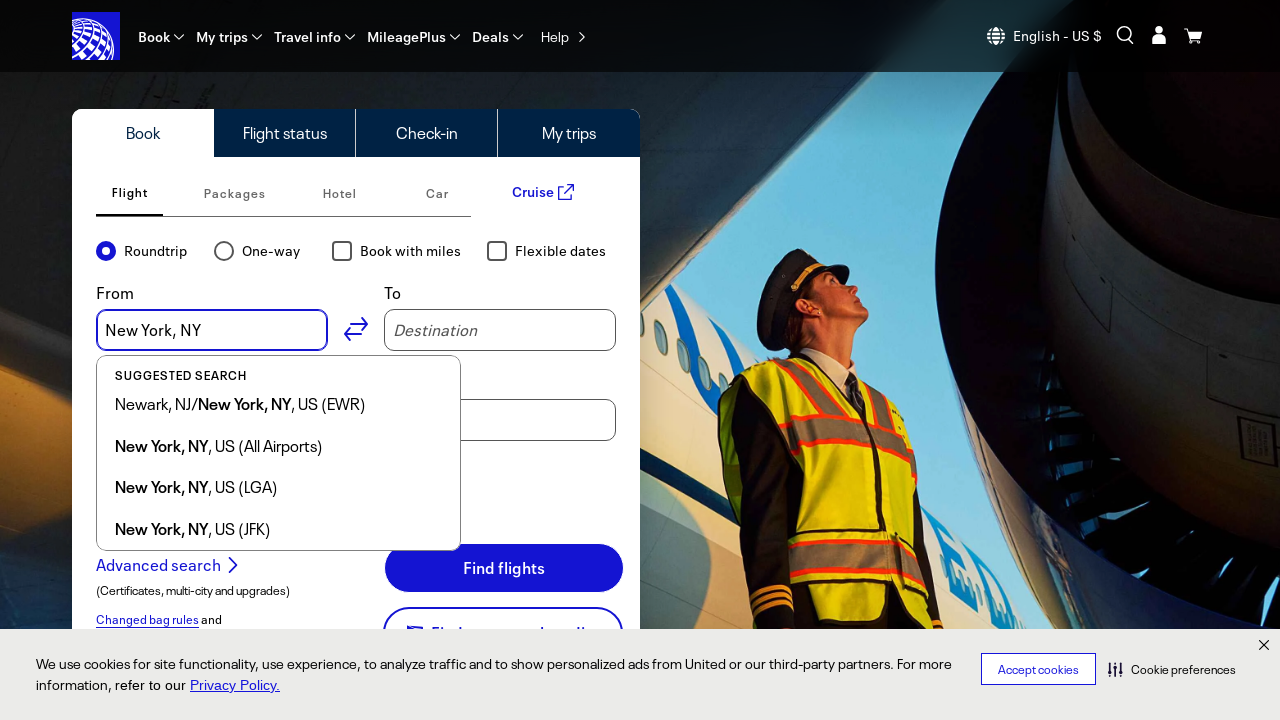

Selected 'New York, NY' from autocomplete dropdown at (244, 404) on strong:has-text("New York, NY")
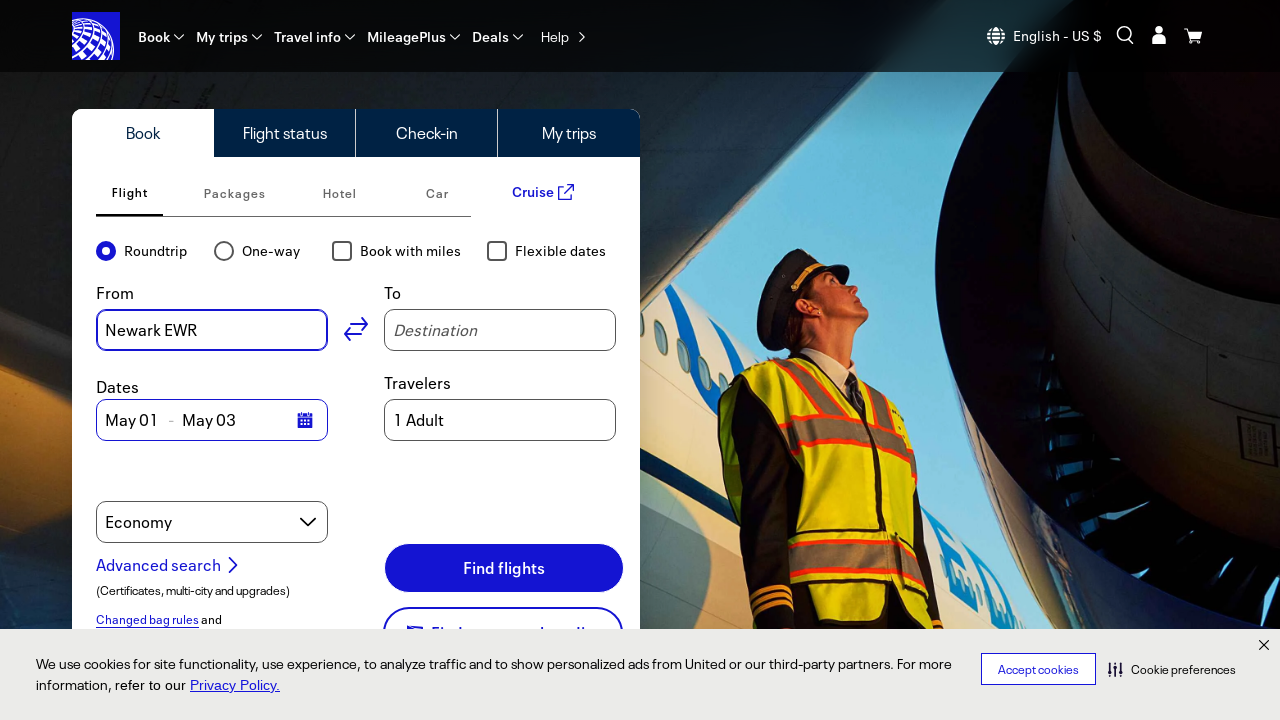

Waited 1200ms for origin selection to process
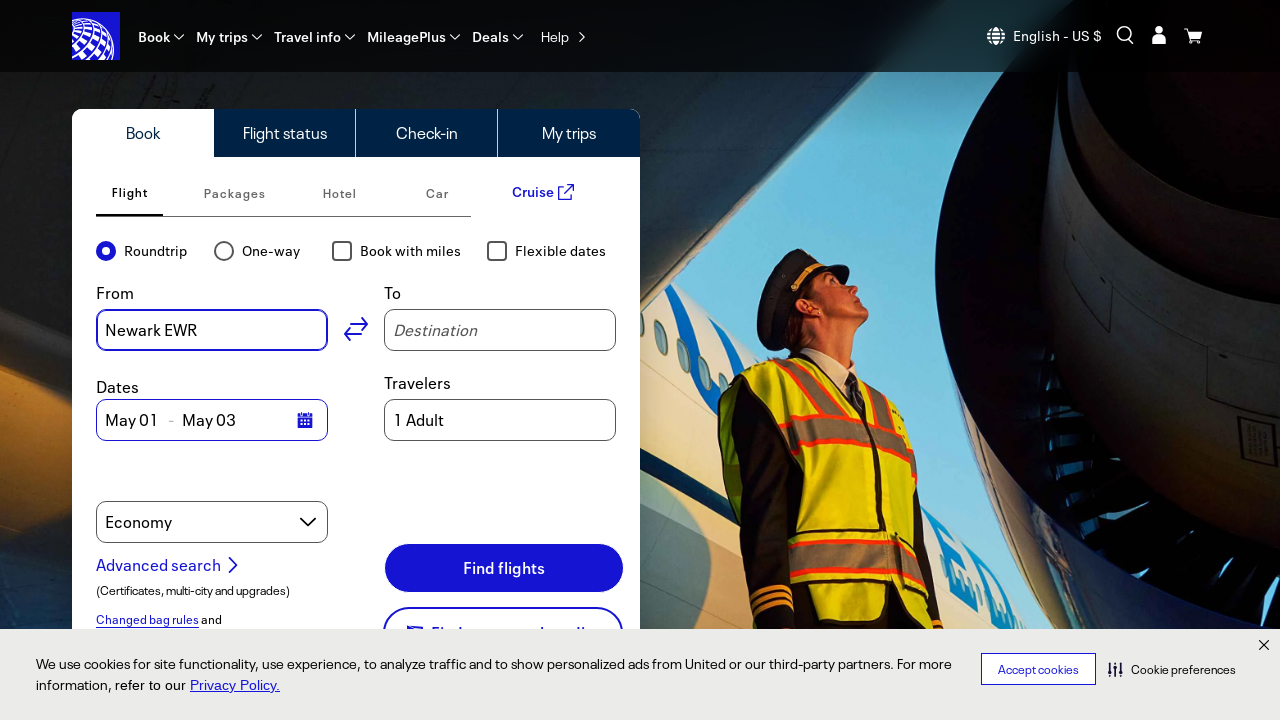

Clicked on destination input field at (500, 330) on input[placeholder="Destination"]
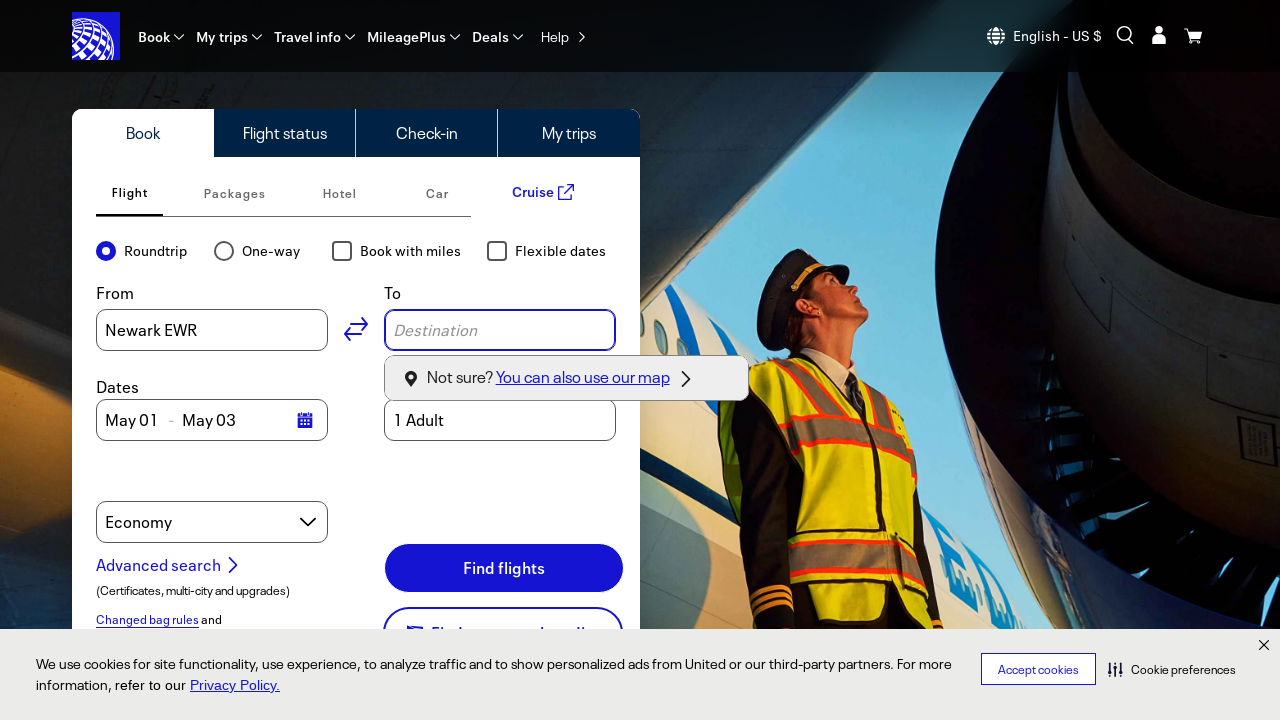

Waited 500ms for destination field interaction
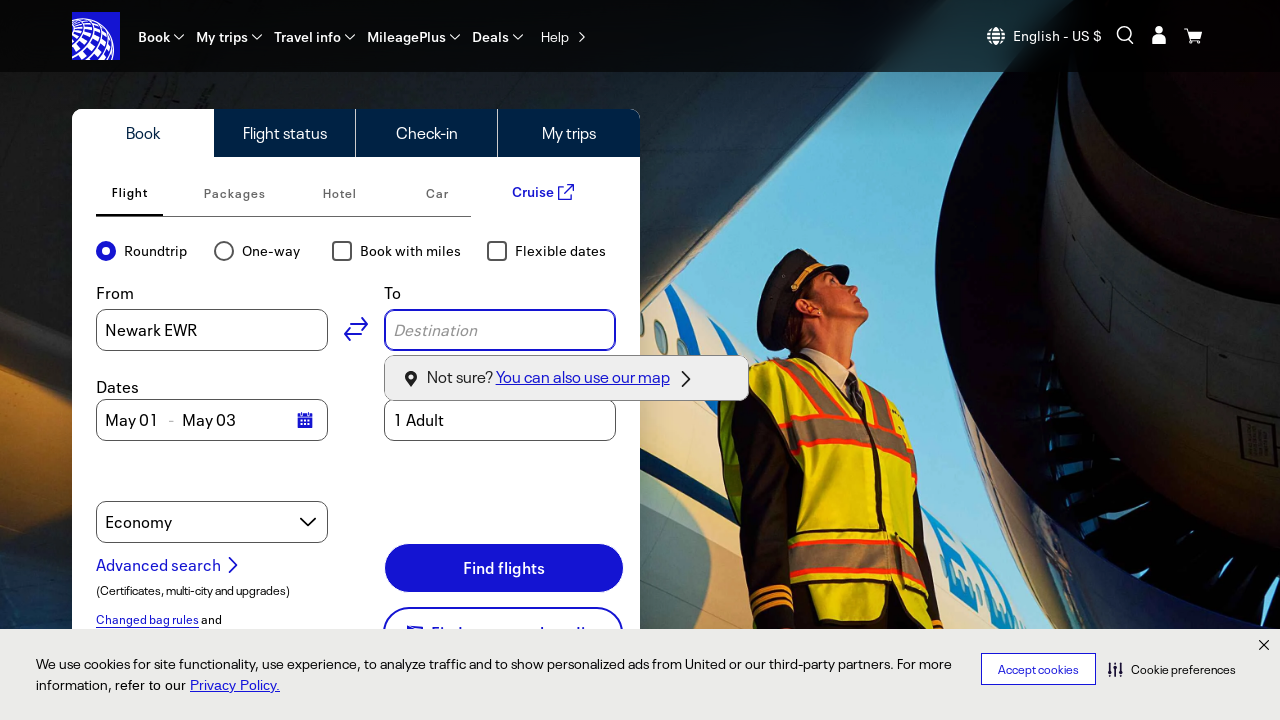

Filled destination field with 'Orlando, FL' on input[placeholder="Destination"]
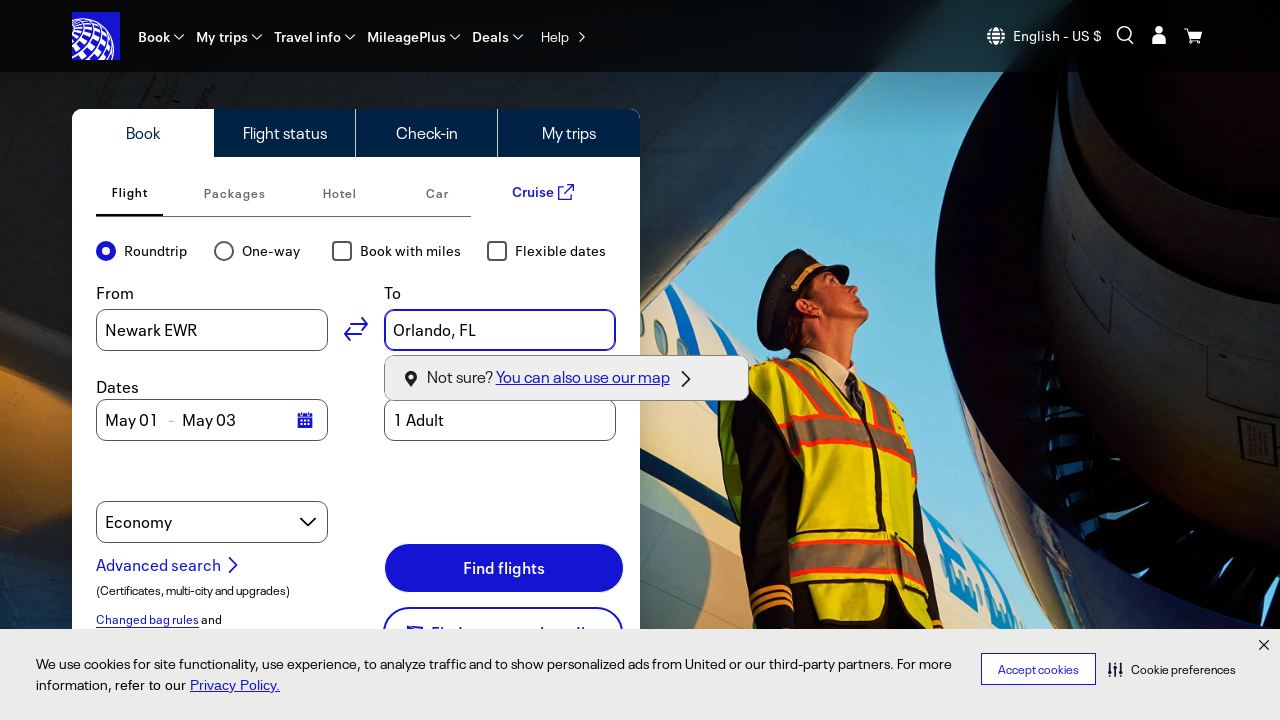

Waited 1200ms for autocomplete suggestions to appear
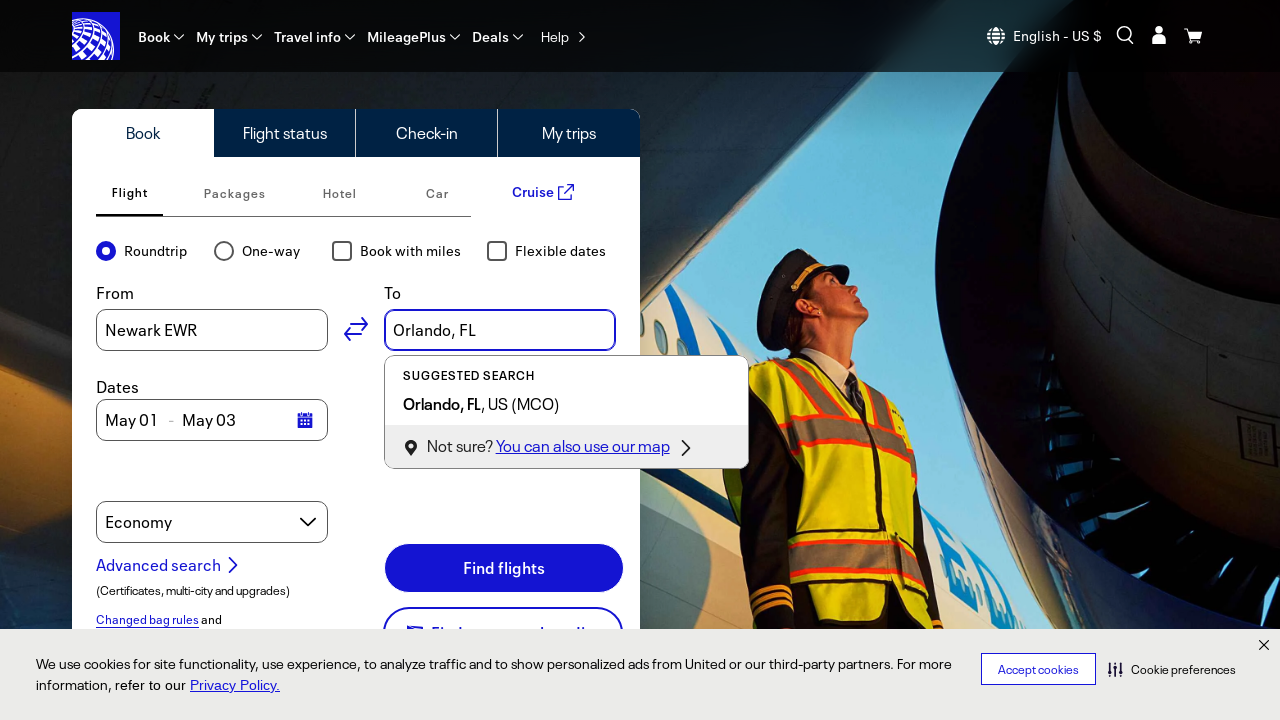

Selected 'Orlando, FL' from autocomplete dropdown at (442, 404) on strong:has-text("Orlando, FL")
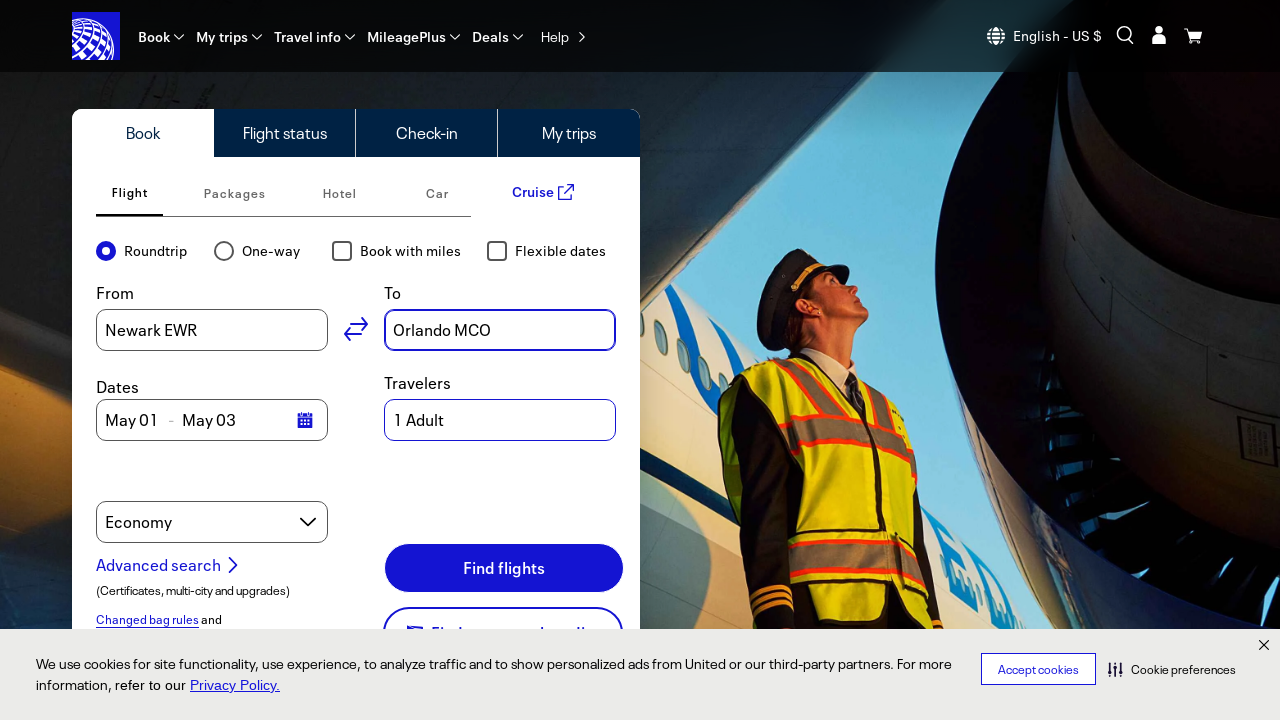

Waited 1200ms for destination selection to process
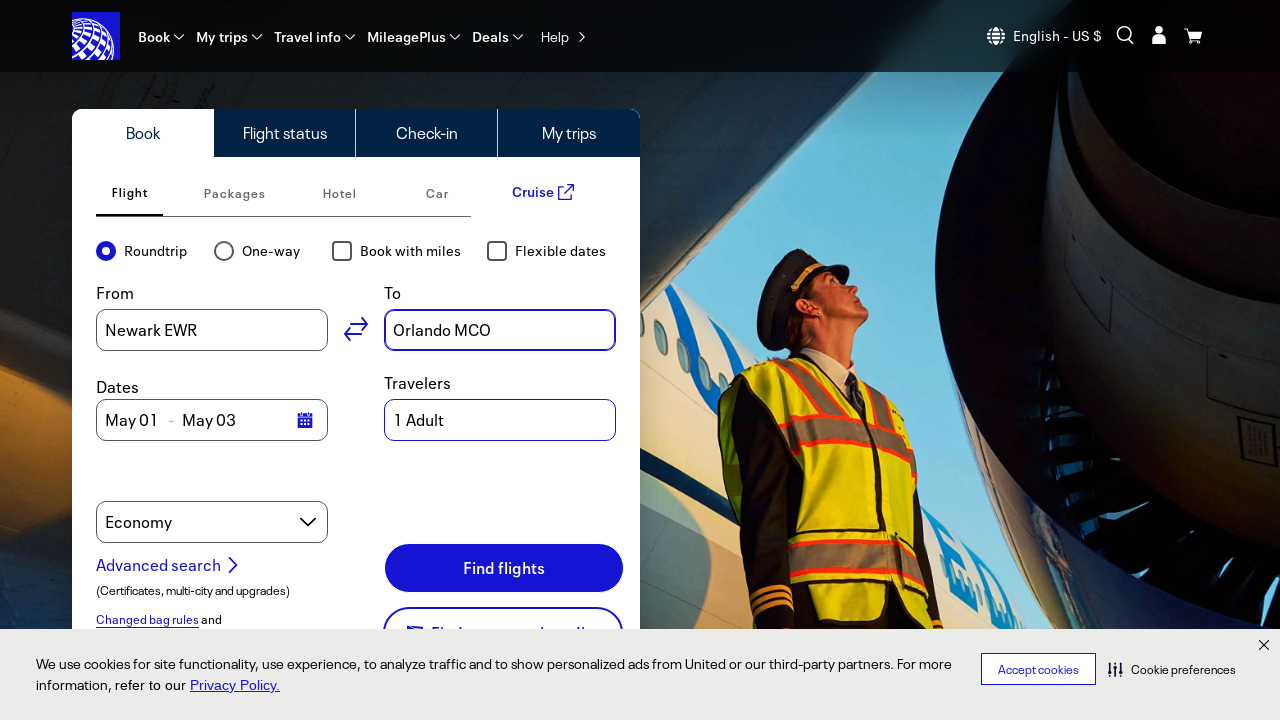

Clicked 'Find Flights' button to initiate flight search at (504, 568) on button[aria-label="Find flights"]
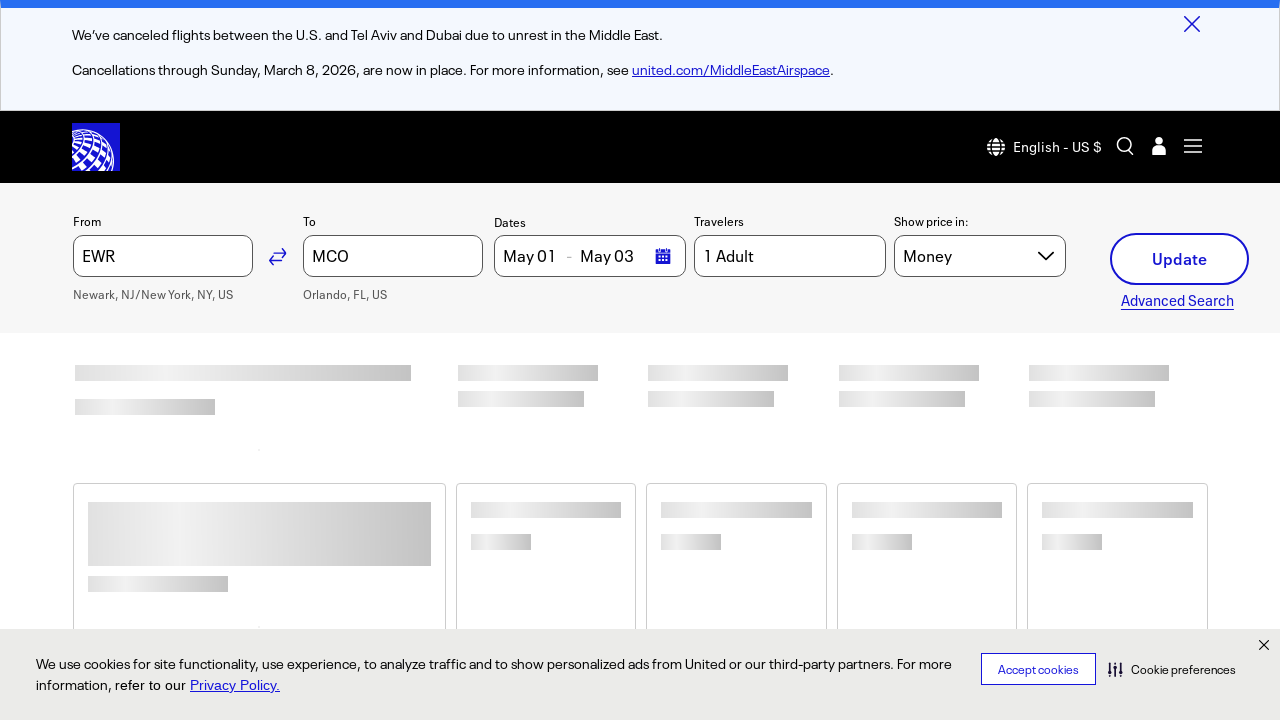

Flight results loaded successfully
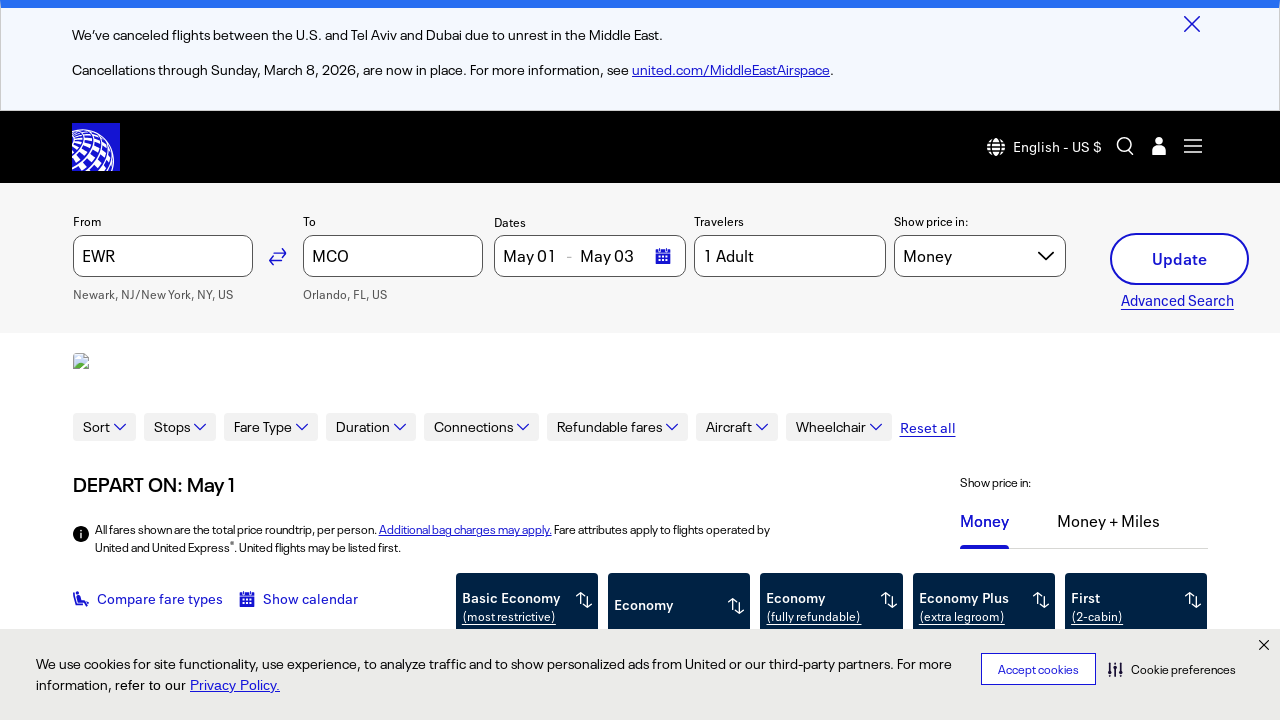

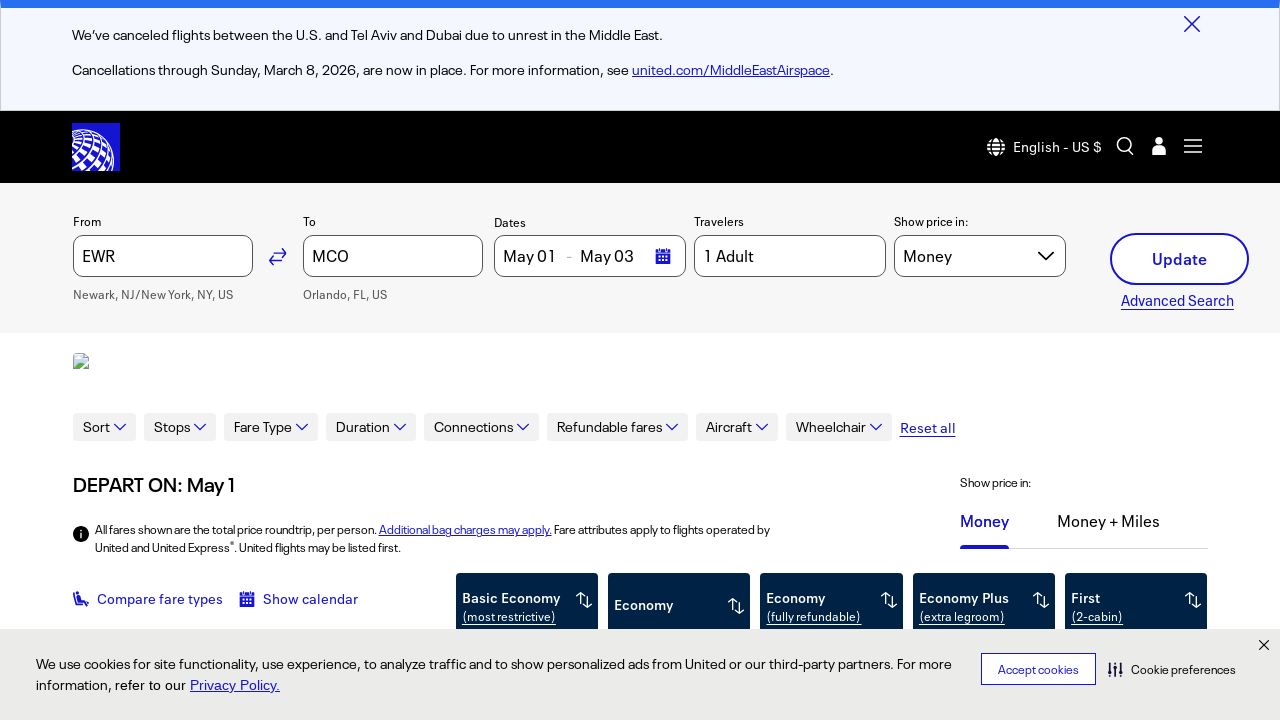